Tests dropdown selection functionality by selecting a customer name using different selection methods (visible text, value, index)

Starting URL: https://www.globalsqa.com/angularJs-protractor/BankingProject/#/customer

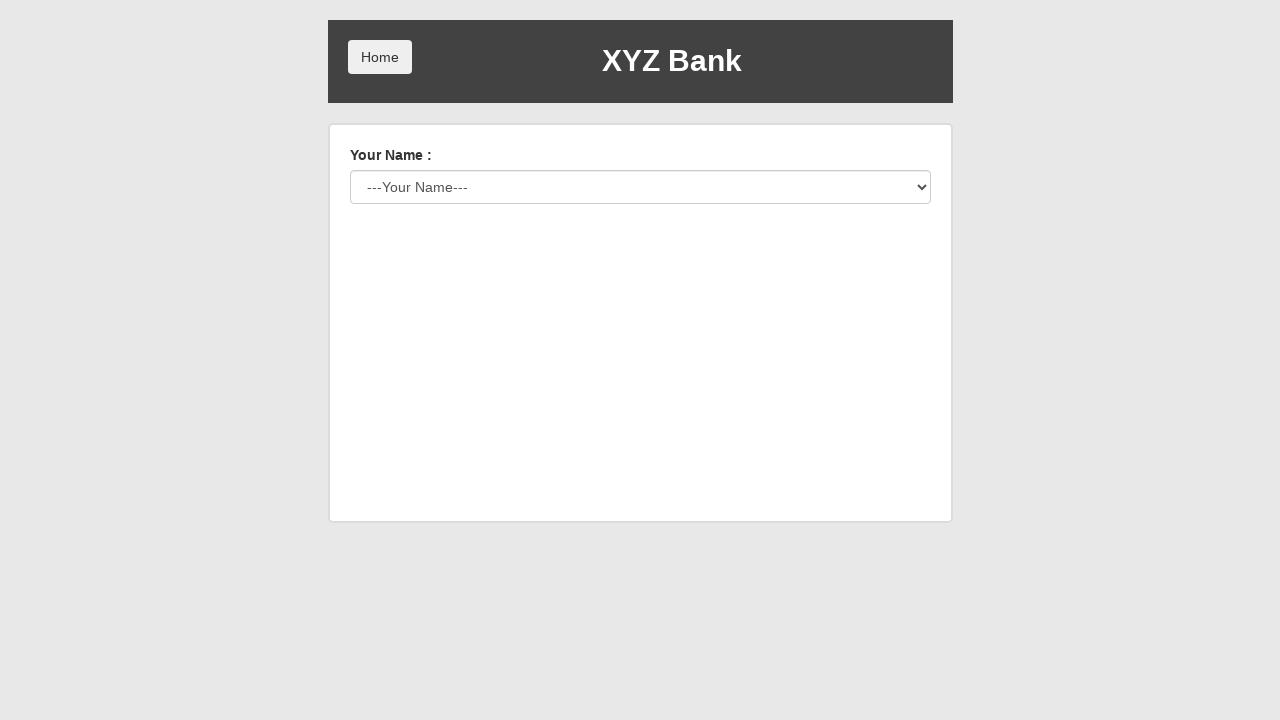

Selected 'Harry Potter' from customer dropdown by visible text on #userSelect
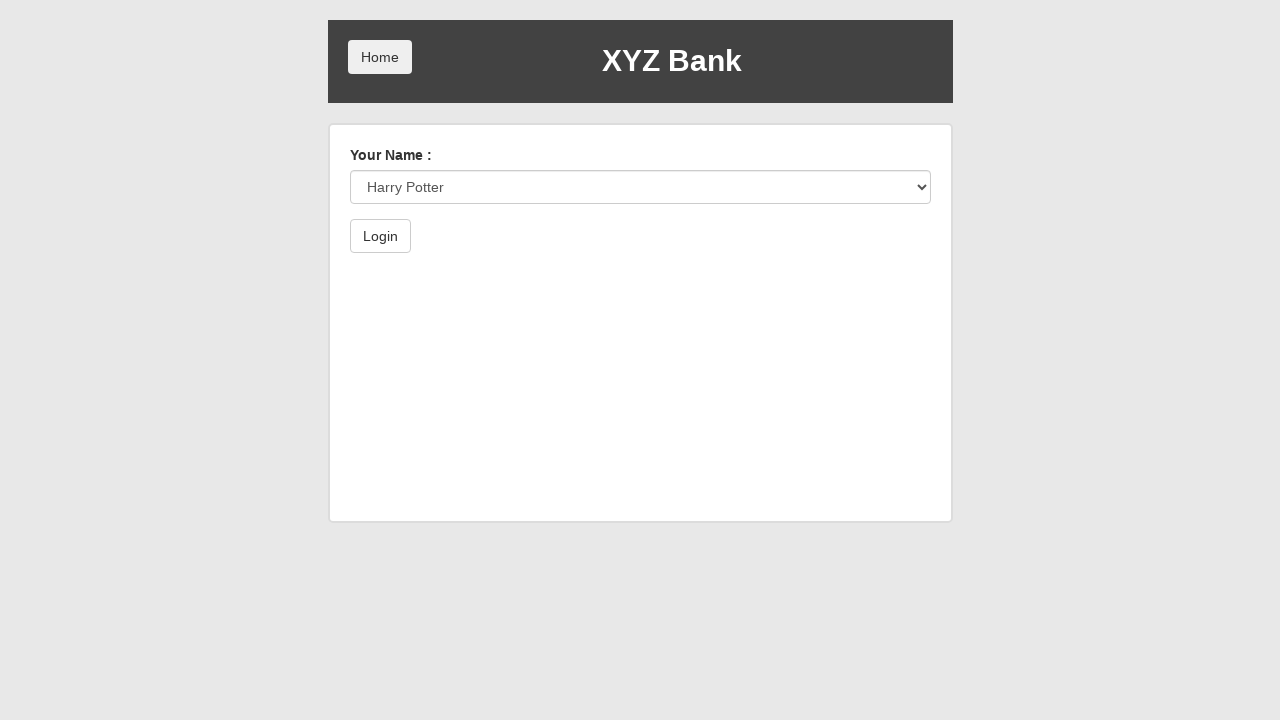

Selected customer from dropdown by value '1' on #userSelect
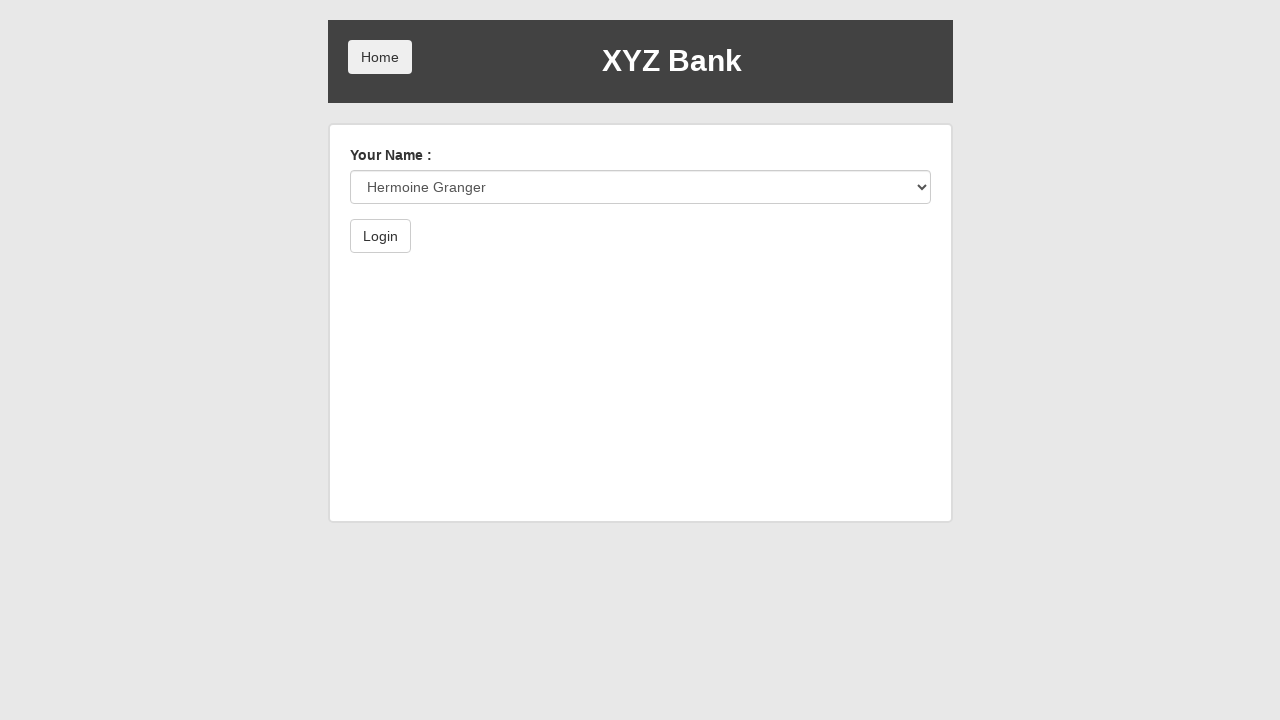

Selected customer from dropdown by index 2 on #userSelect
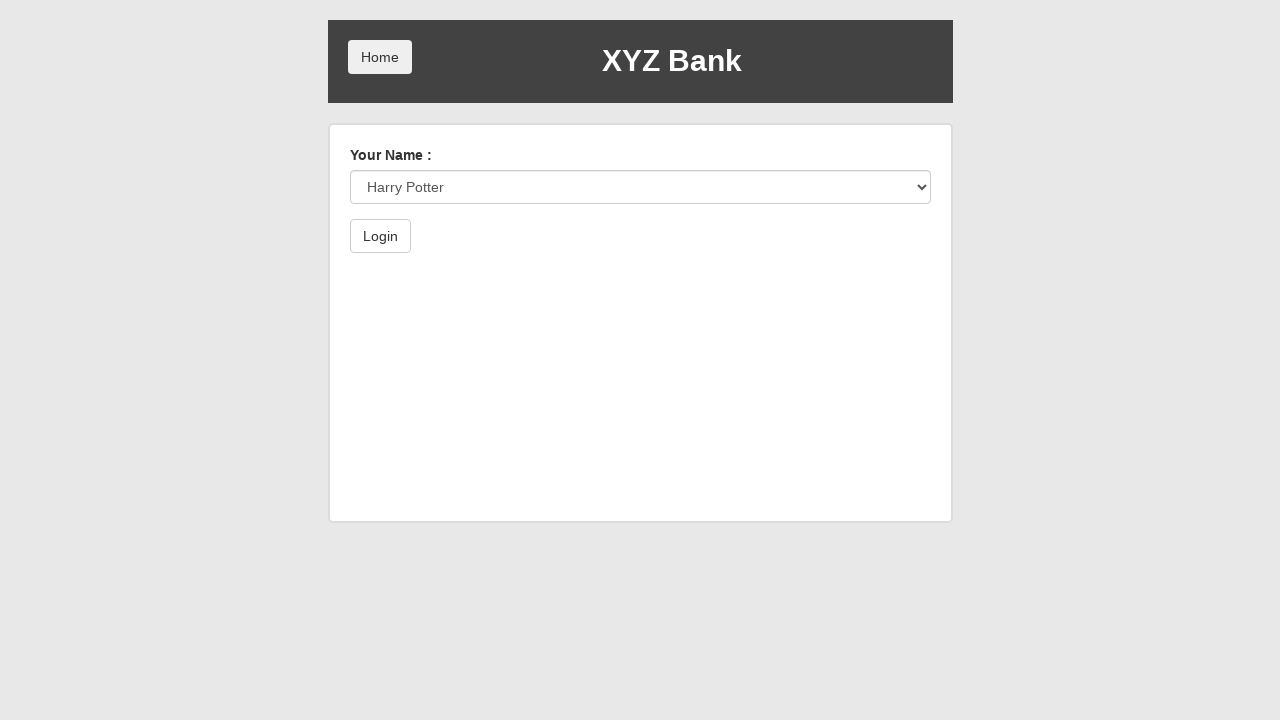

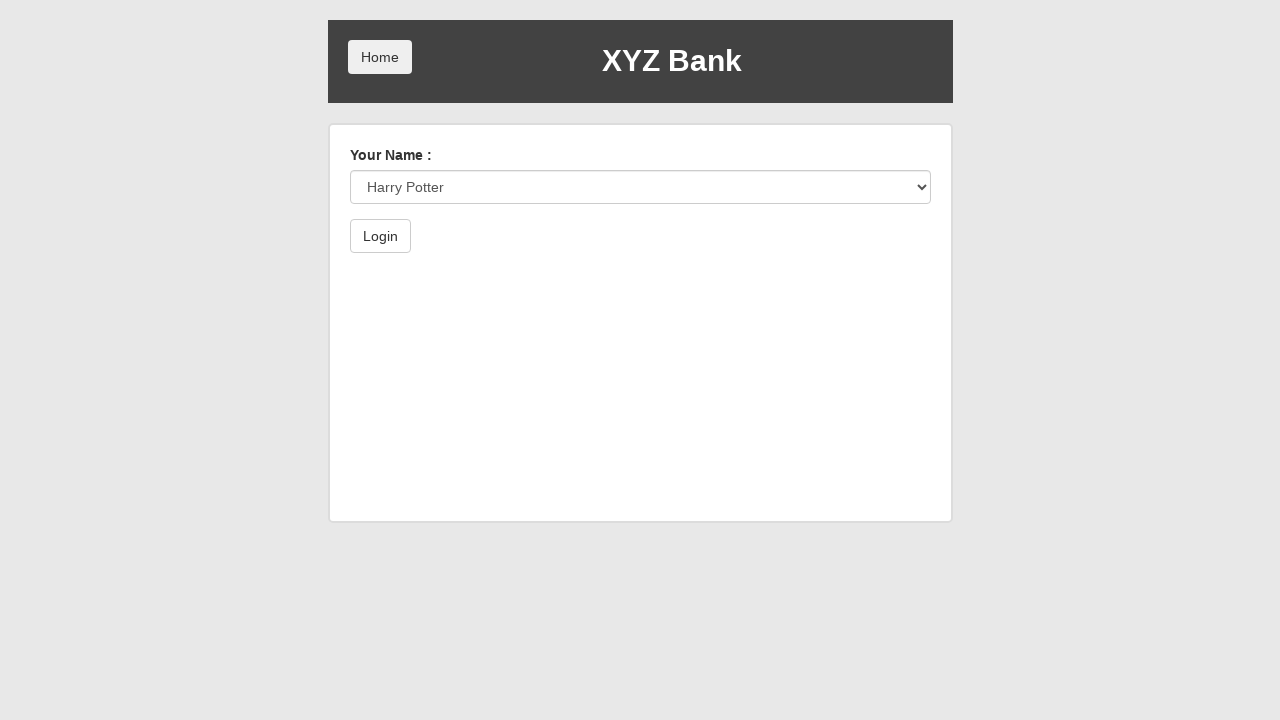